Tests interaction with a search box element on the TechPro Education website by sending keys to it

Starting URL: https://techproeducation.com

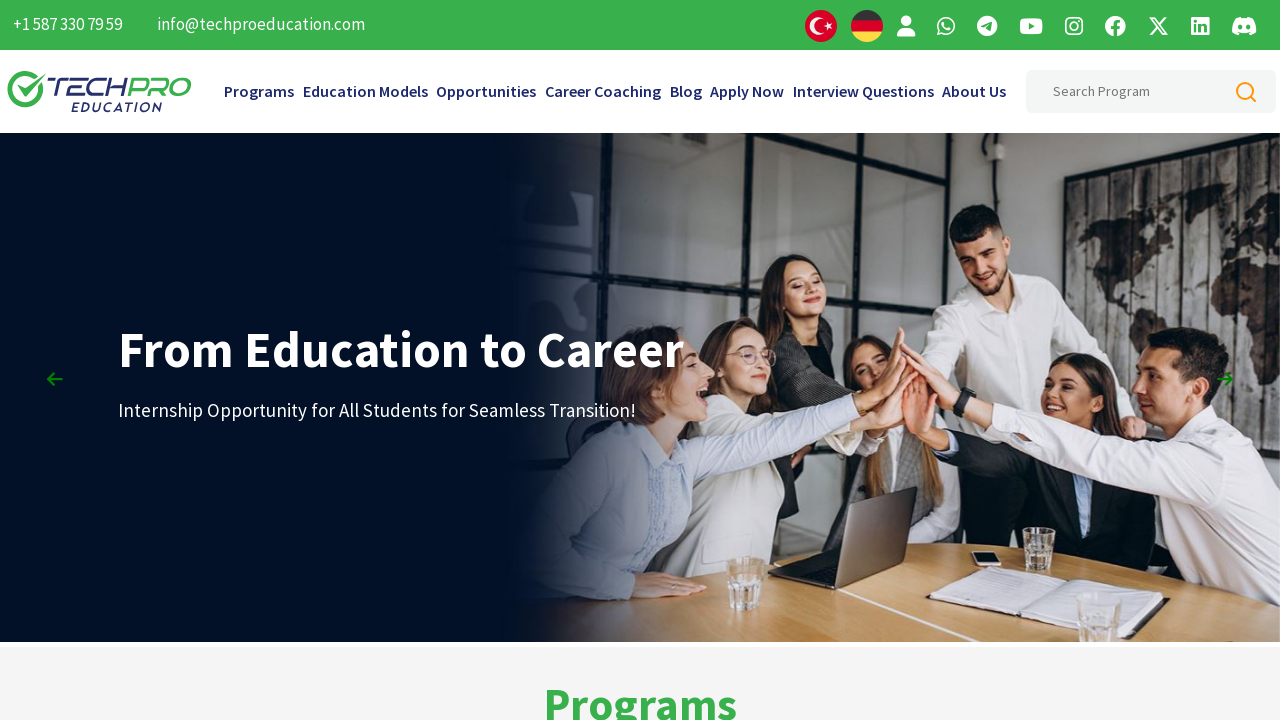

Filled text input field with 'java' (search input not found) on input[type='text']
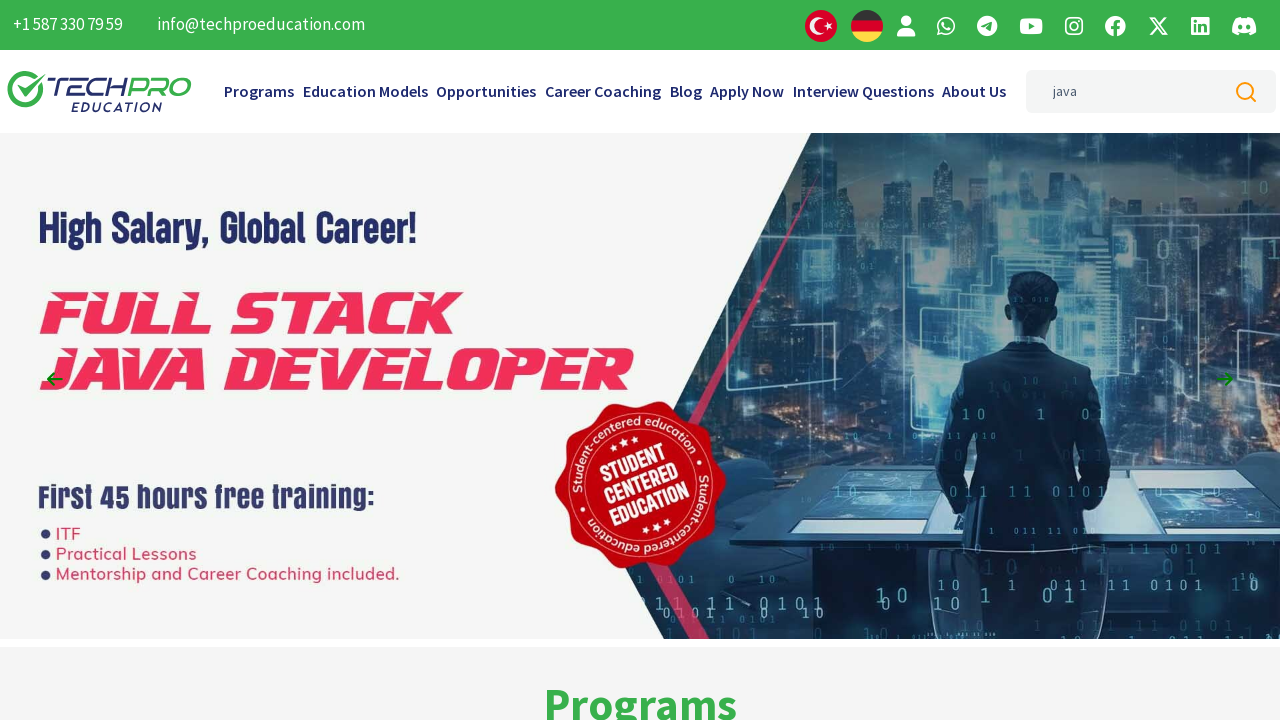

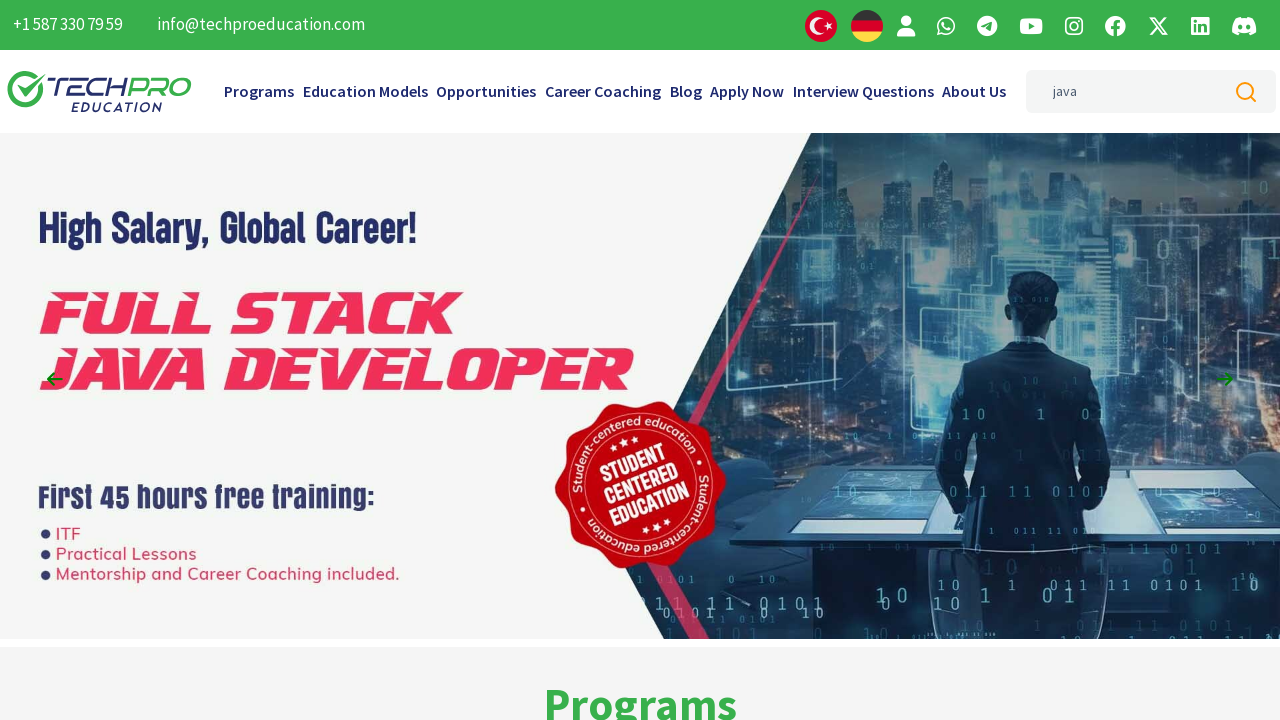